Tests filling a text input field and verifies the value is entered correctly

Starting URL: https://thefreerangetester.github.io/sandbox-automation-testing/

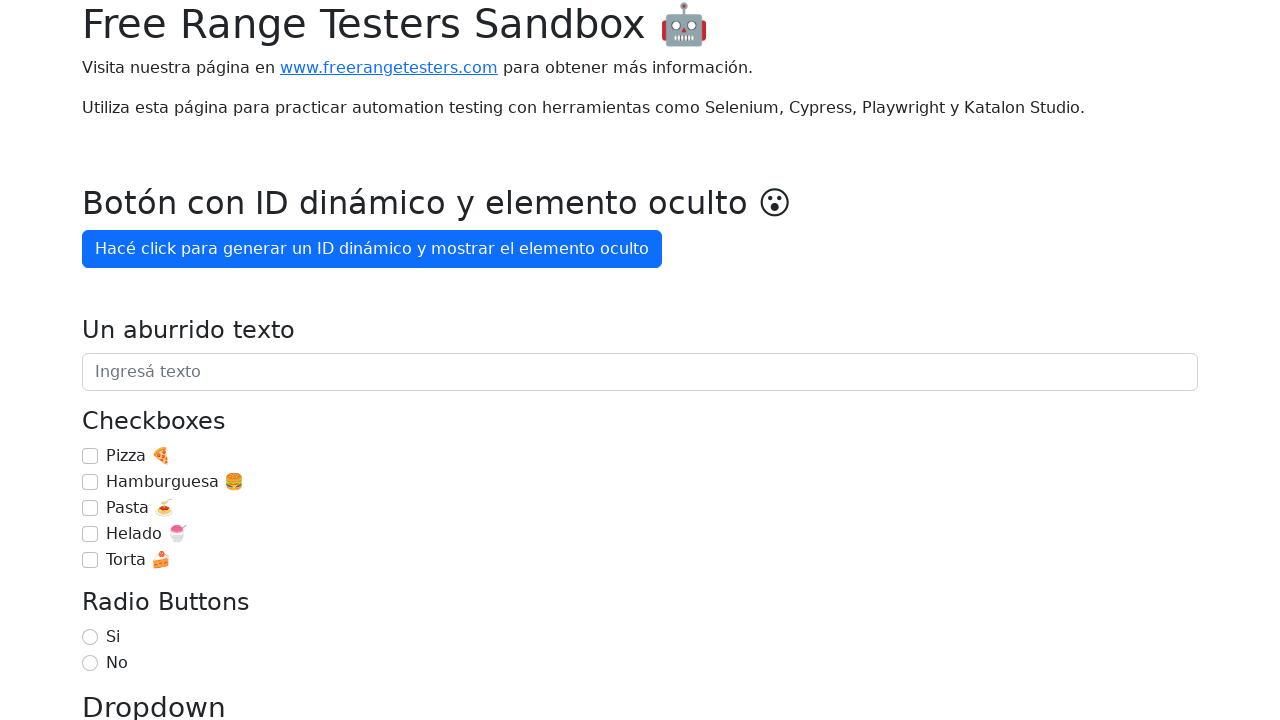

Filled text input field with 'Probando el llenado de la caja de texto :)' on internal:attr=[placeholder="Ingresá texto"i]
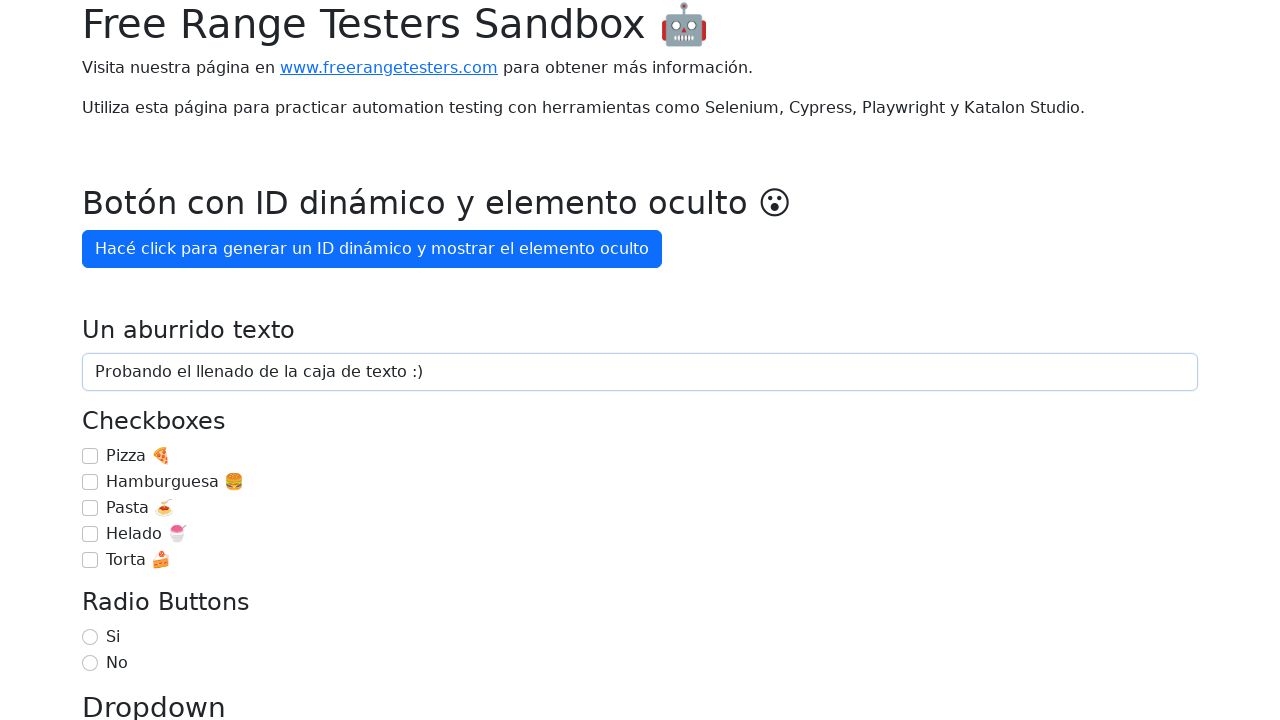

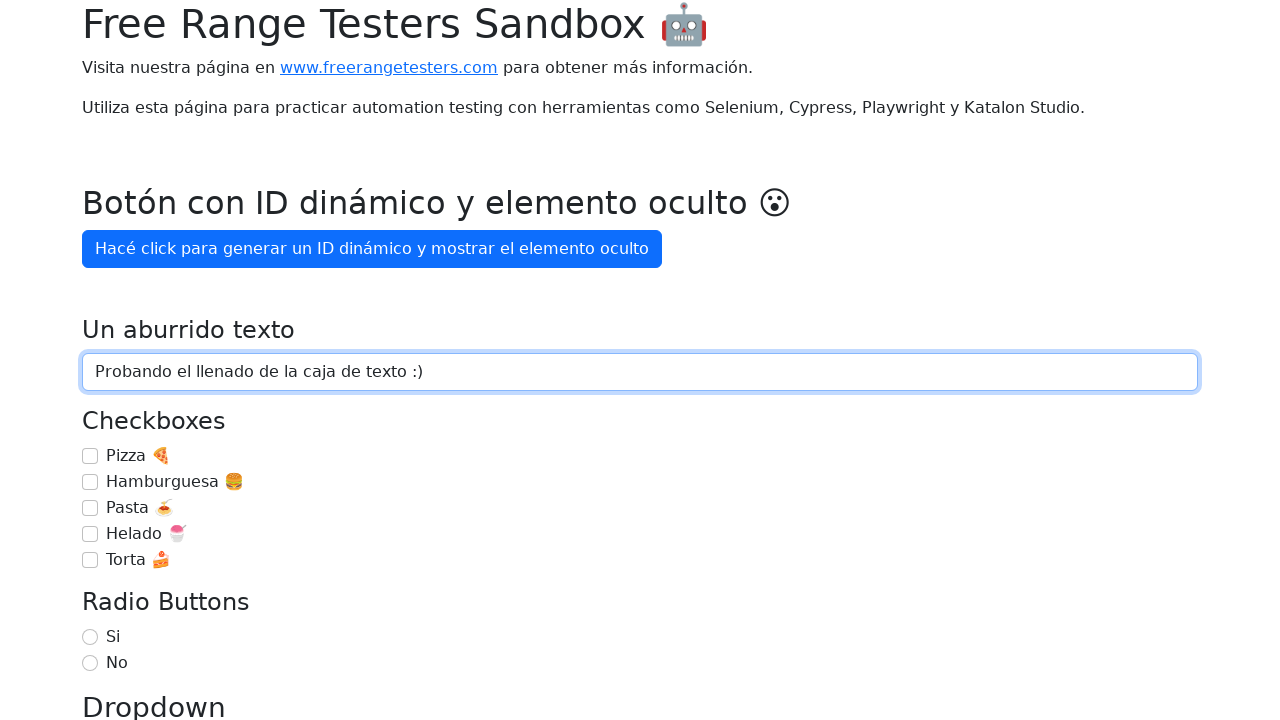